Tests that the browser back button works correctly when navigating between filter views

Starting URL: https://demo.playwright.dev/todomvc

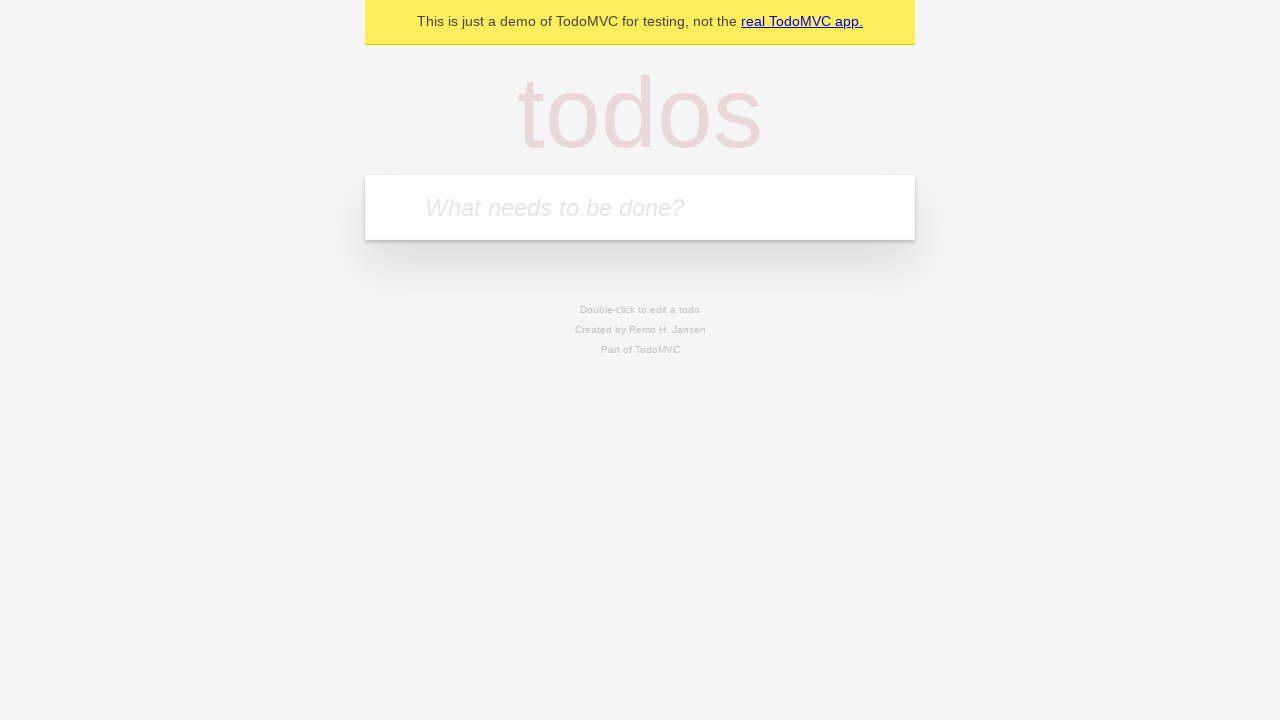

Filled input field with first todo 'buy some cheese' on internal:attr=[placeholder="What needs to be done?"i]
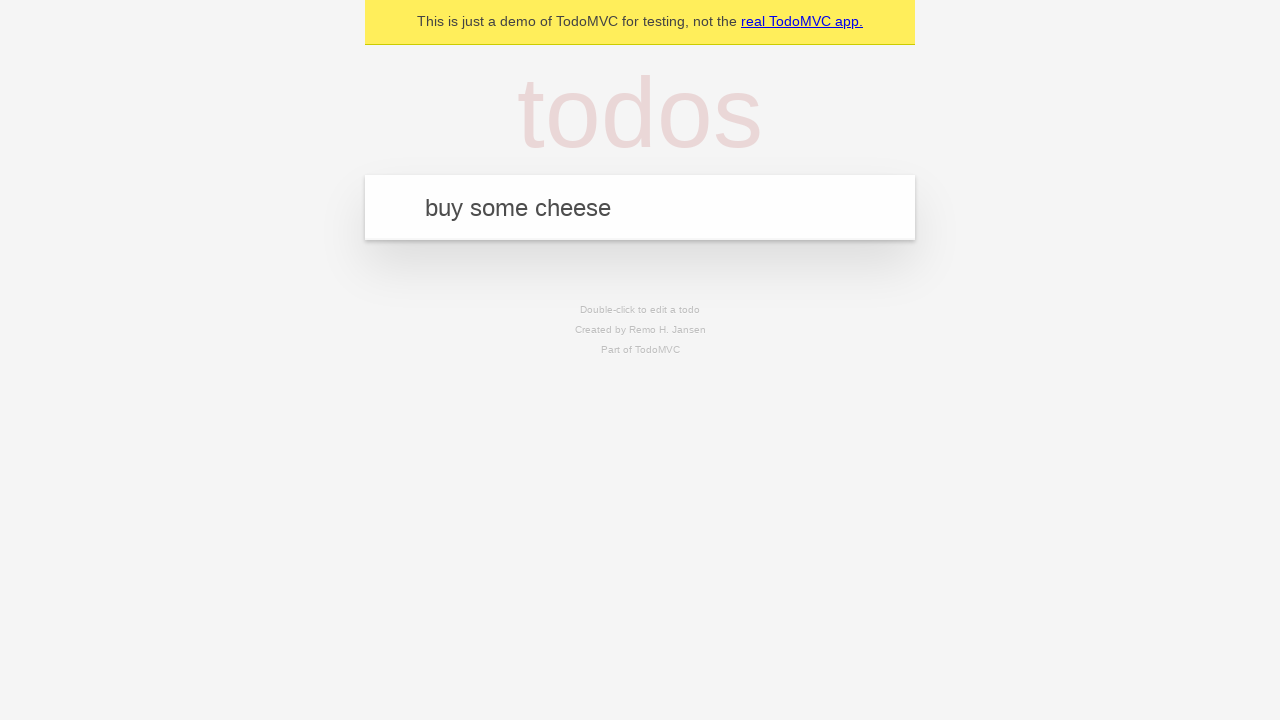

Pressed Enter to add first todo on internal:attr=[placeholder="What needs to be done?"i]
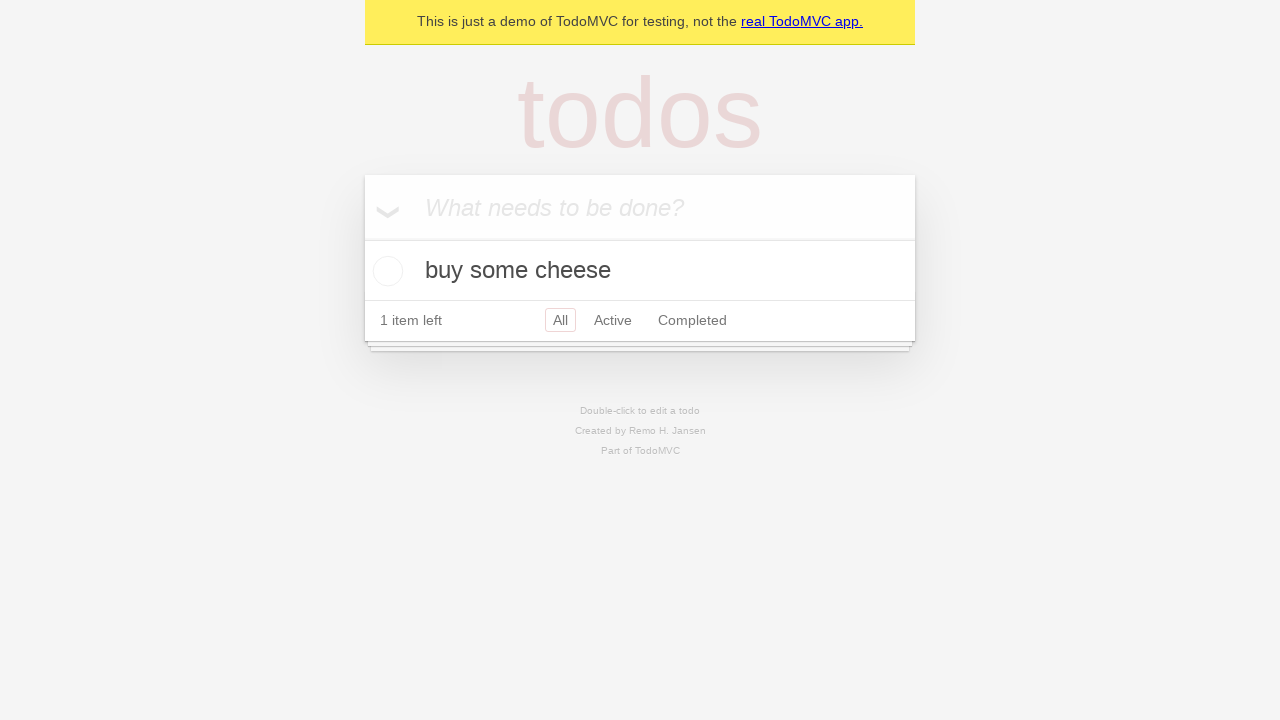

Filled input field with second todo 'feed the cat' on internal:attr=[placeholder="What needs to be done?"i]
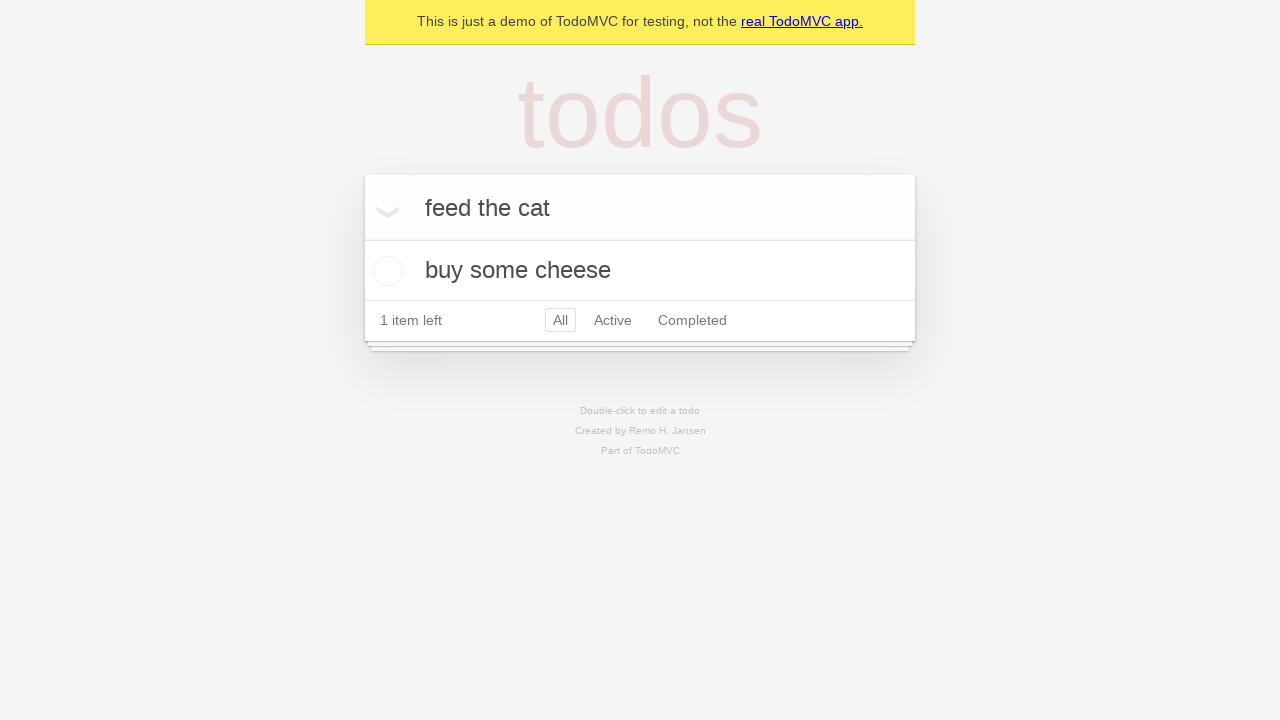

Pressed Enter to add second todo on internal:attr=[placeholder="What needs to be done?"i]
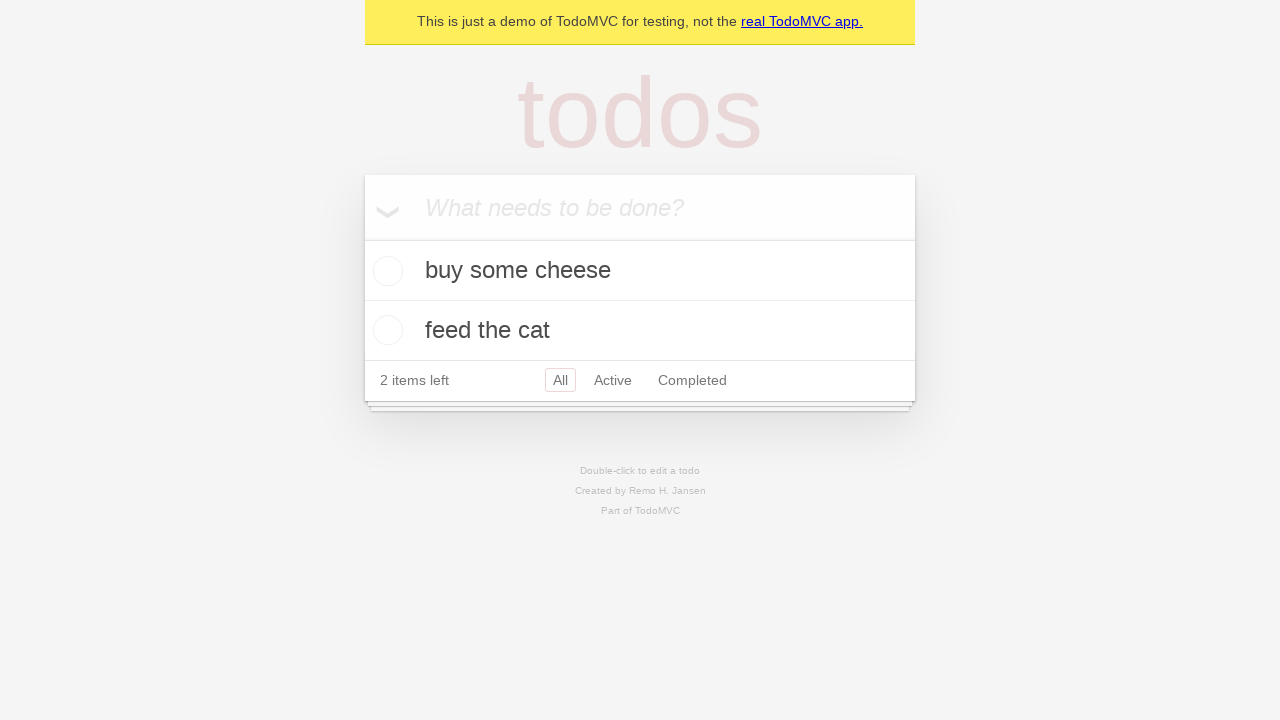

Filled input field with third todo 'book a doctors appointment' on internal:attr=[placeholder="What needs to be done?"i]
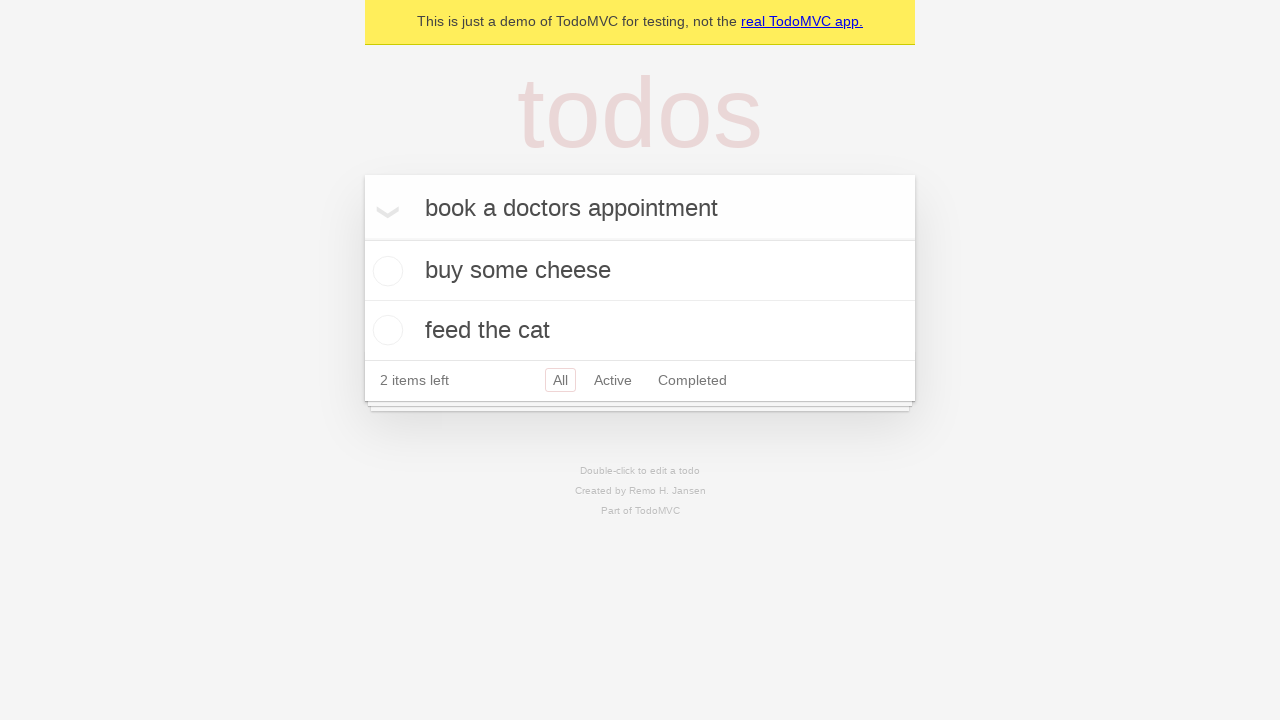

Pressed Enter to add third todo on internal:attr=[placeholder="What needs to be done?"i]
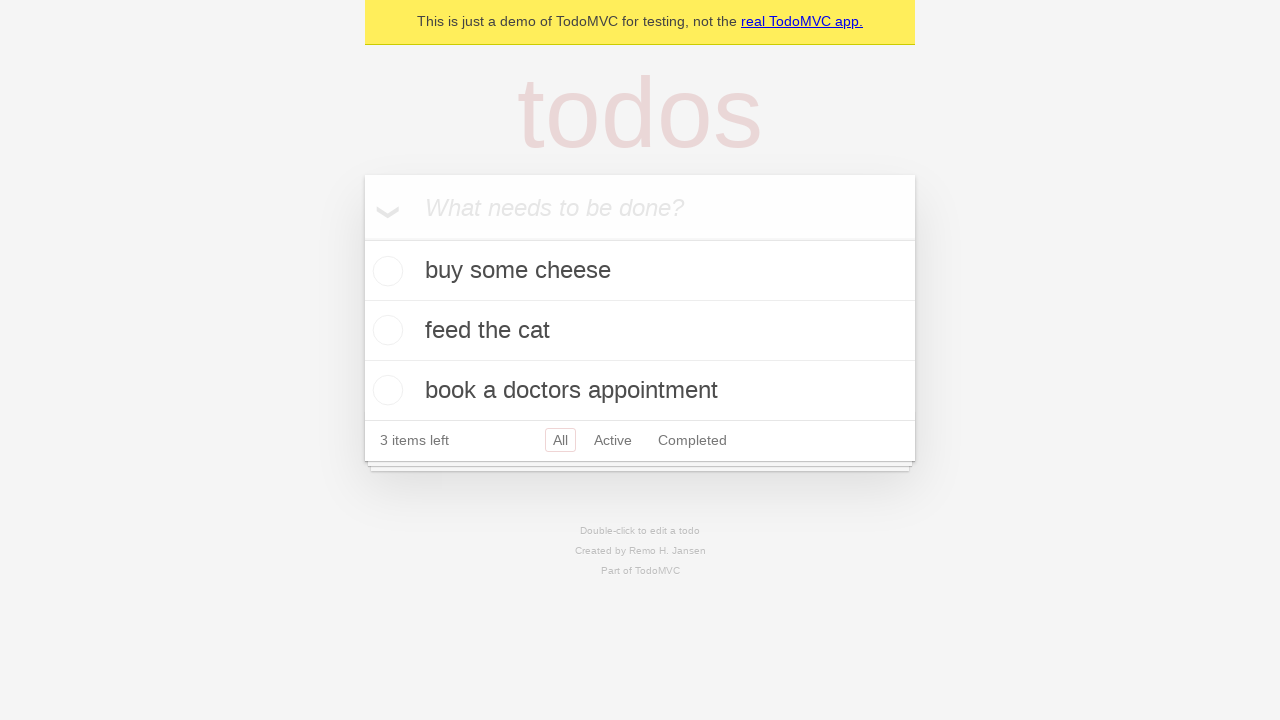

Checked the second todo item as completed at (385, 330) on internal:testid=[data-testid="todo-item"s] >> nth=1 >> internal:role=checkbox
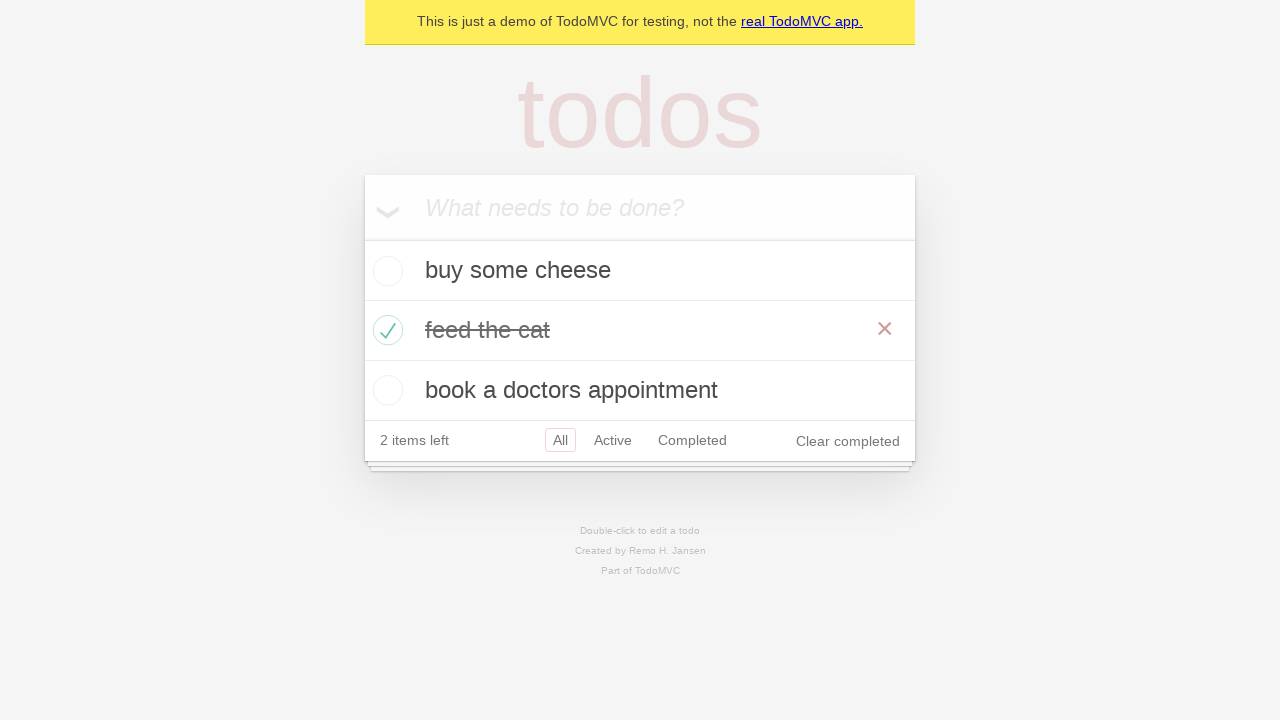

Clicked 'All' filter link at (560, 440) on internal:role=link[name="All"i]
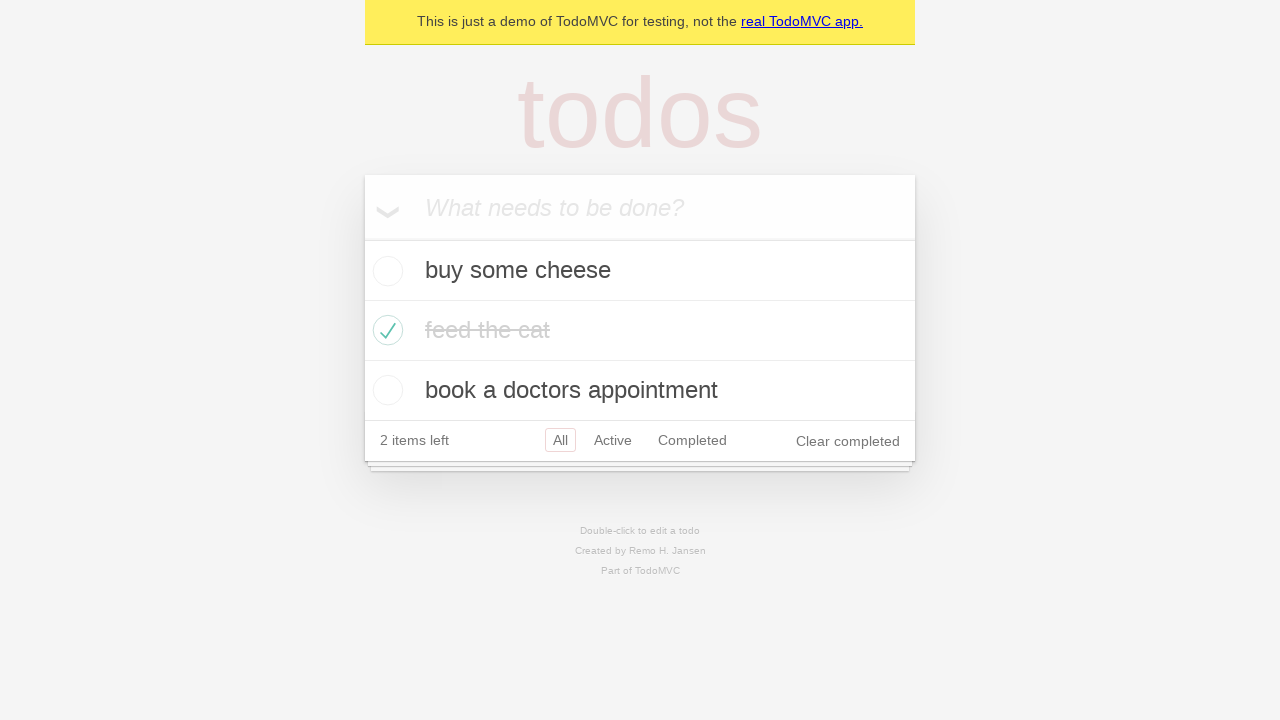

Clicked 'Active' filter link at (613, 440) on internal:role=link[name="Active"i]
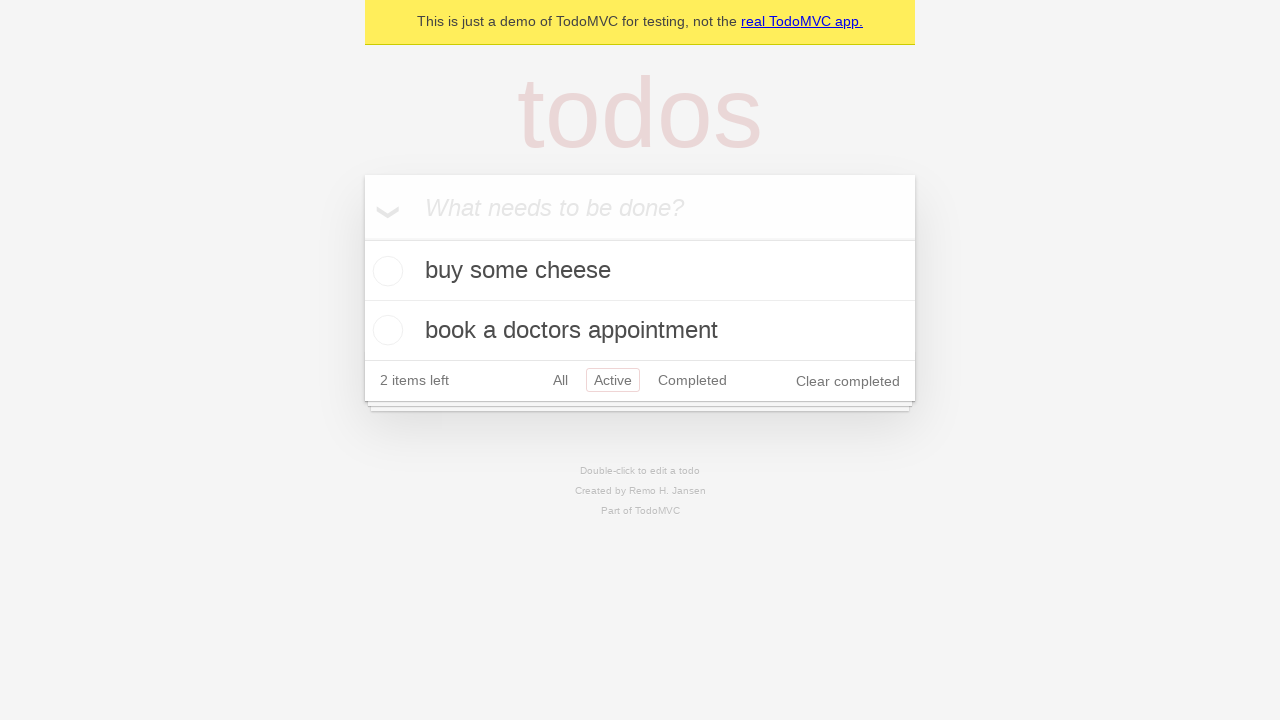

Clicked 'Completed' filter link at (692, 380) on internal:role=link[name="Completed"i]
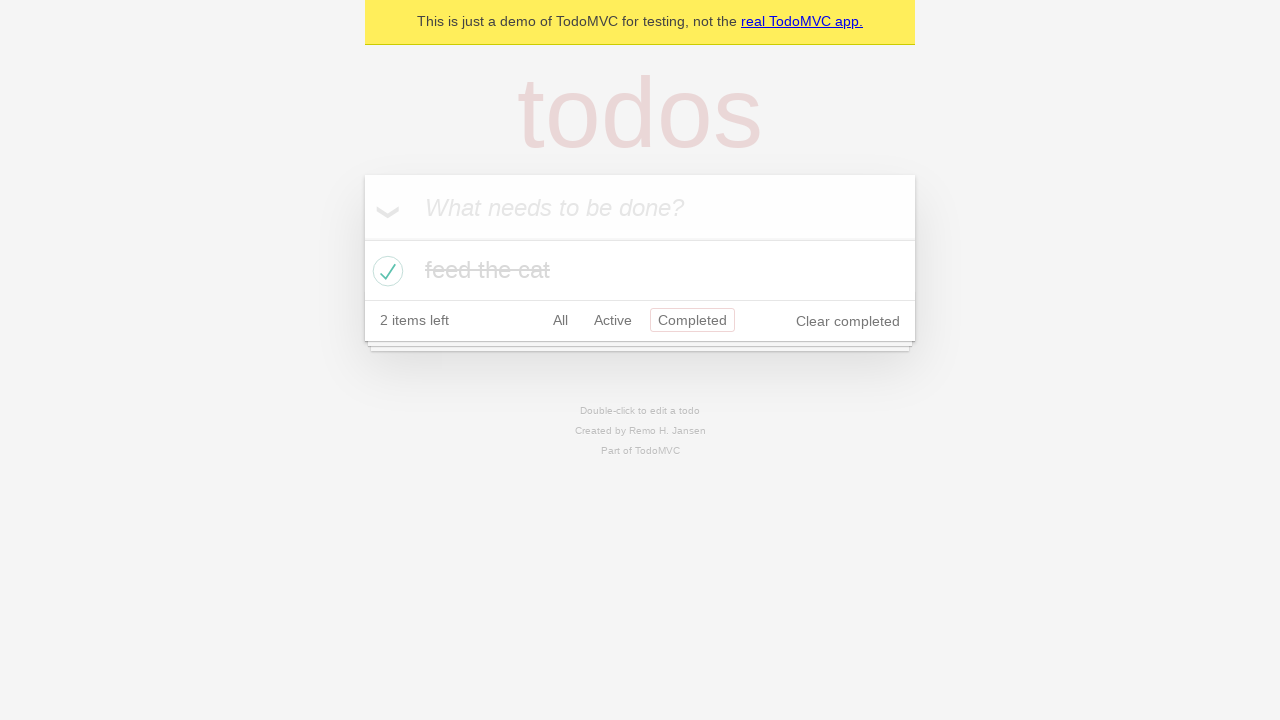

Navigated back from Completed filter to Active filter
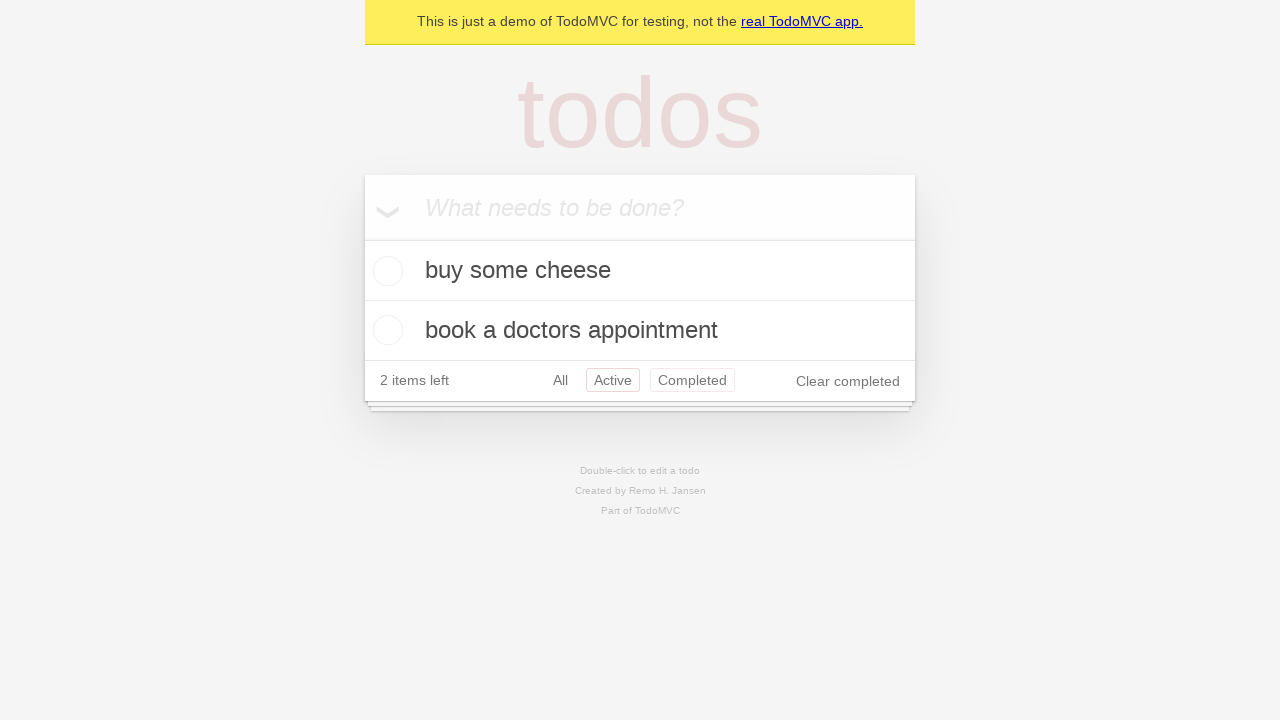

Navigated back from Active filter to All filter
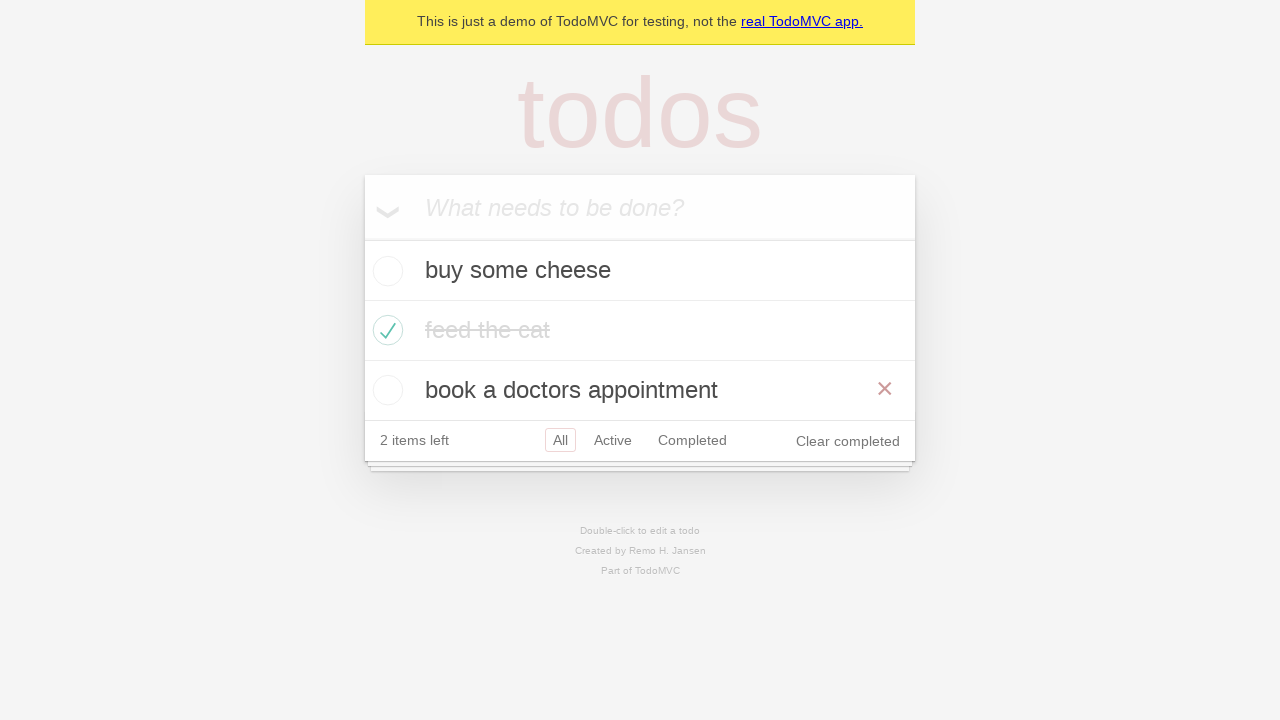

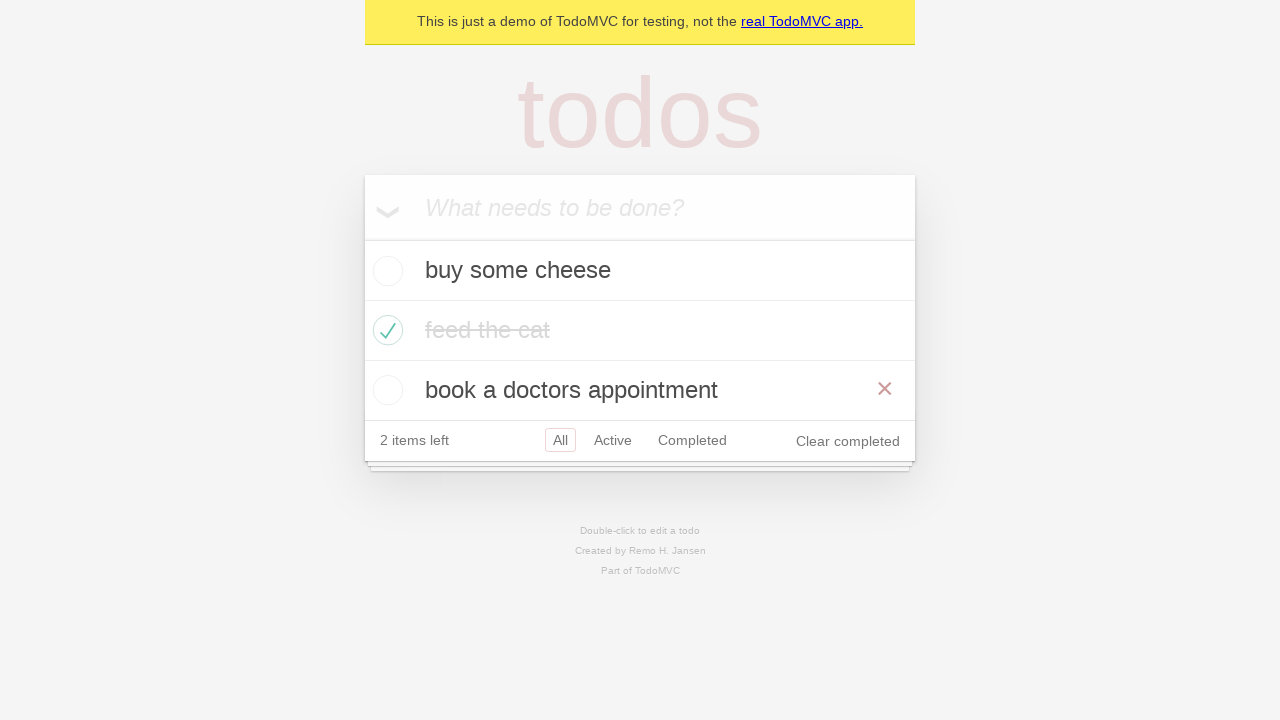